Tests multi-select dropdown functionality by selecting options by index and visible text, deselecting options, selecting all options in a loop, and then deselecting all options.

Starting URL: https://syntaxprojects.com/basic-select-dropdown-demo.php

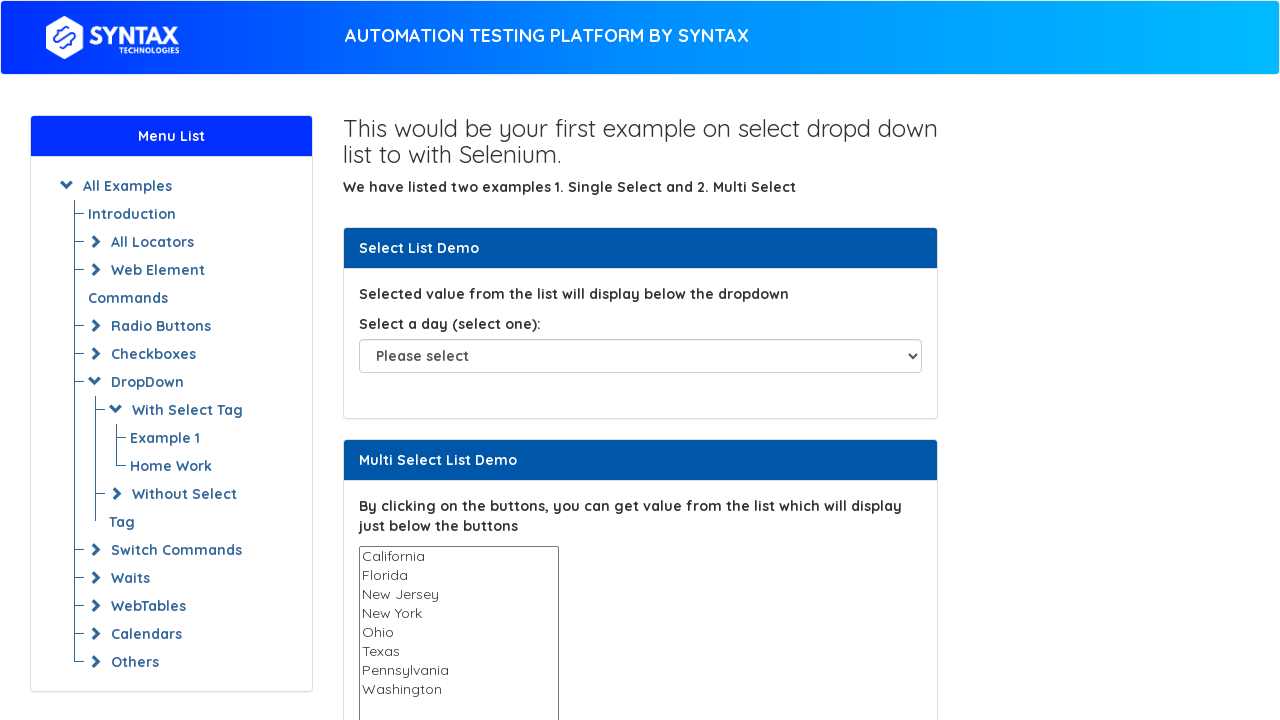

Located multi-select dropdown element
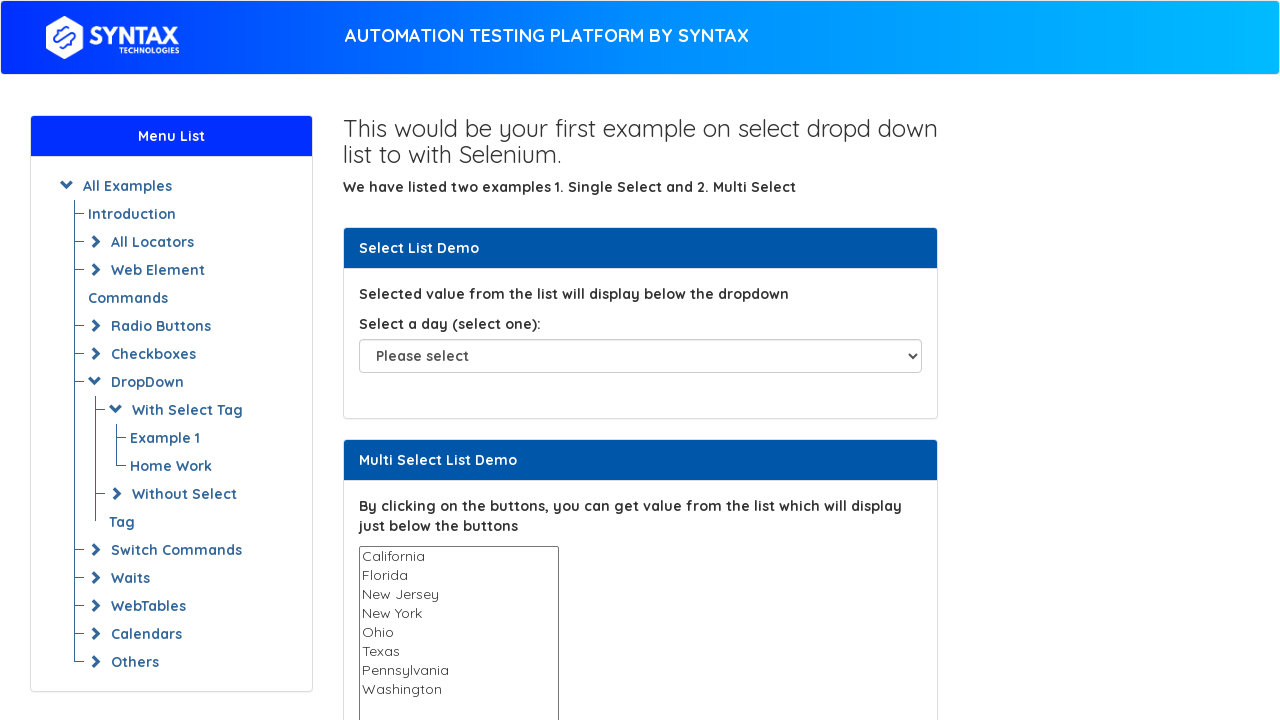

Selected option by index 3 (4th option) on select#multi-select
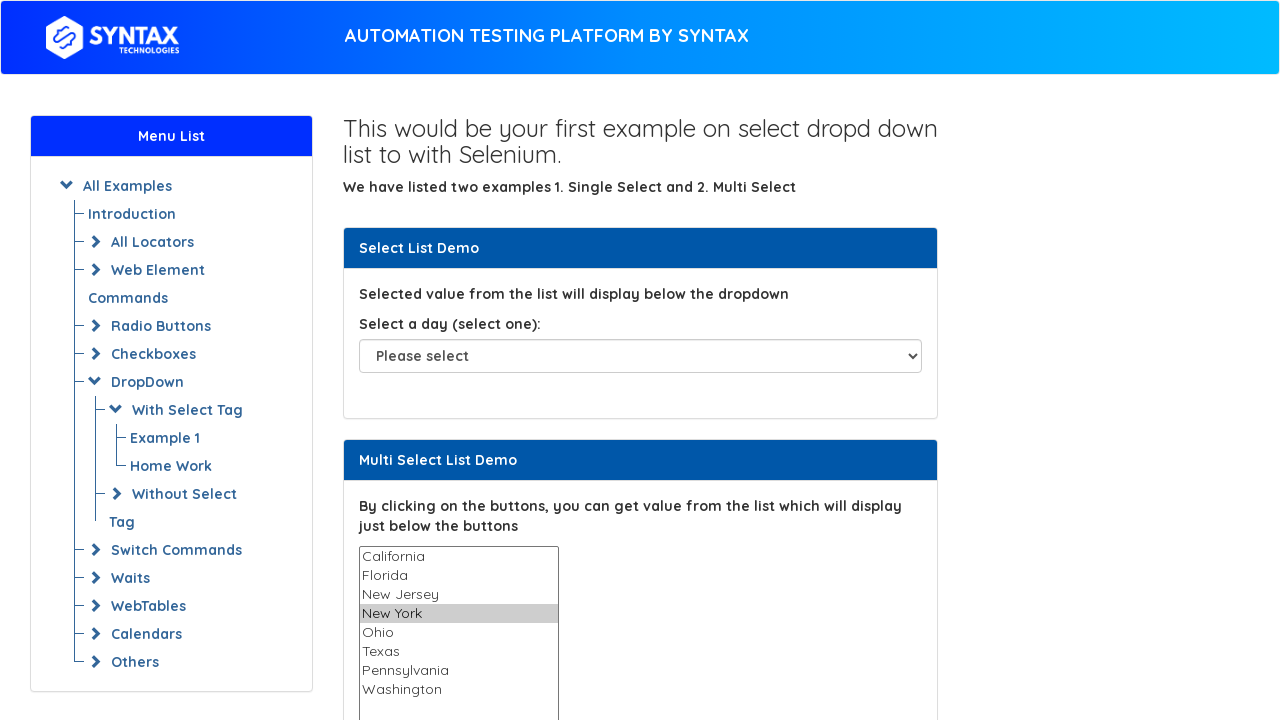

Selected option by visible text 'Texas' on select#multi-select
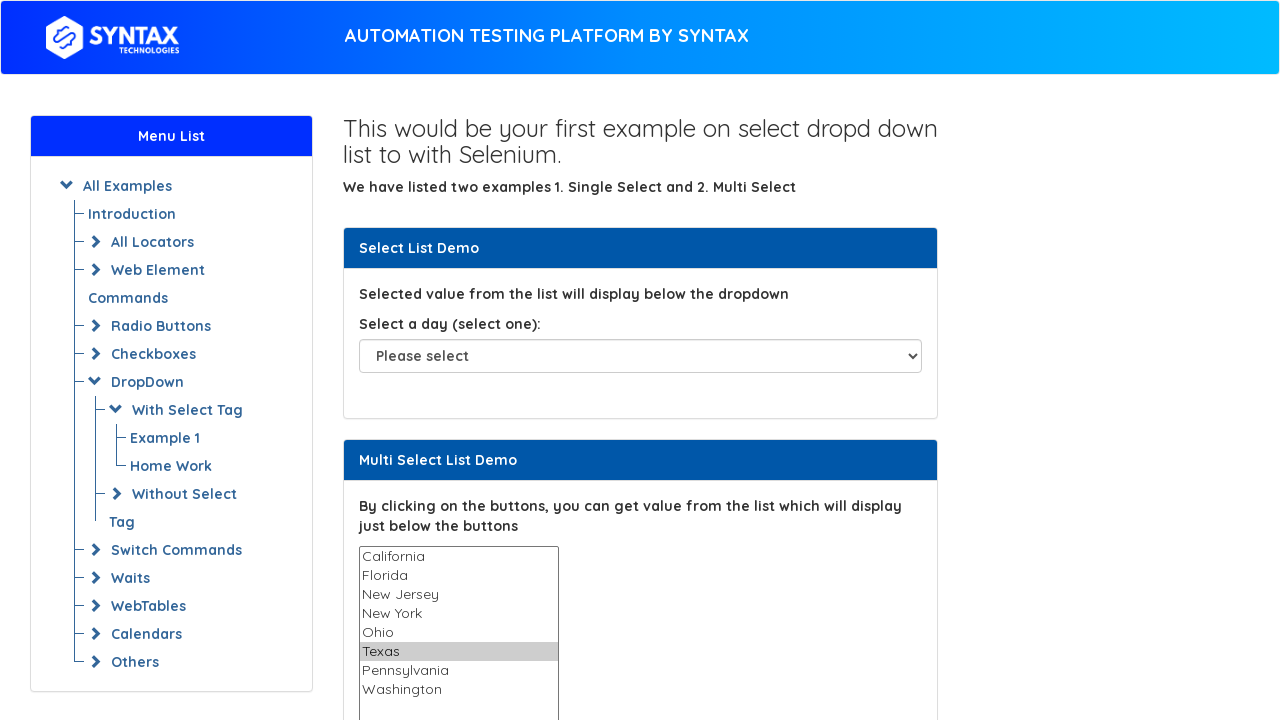

Waited 1 second for UI to update
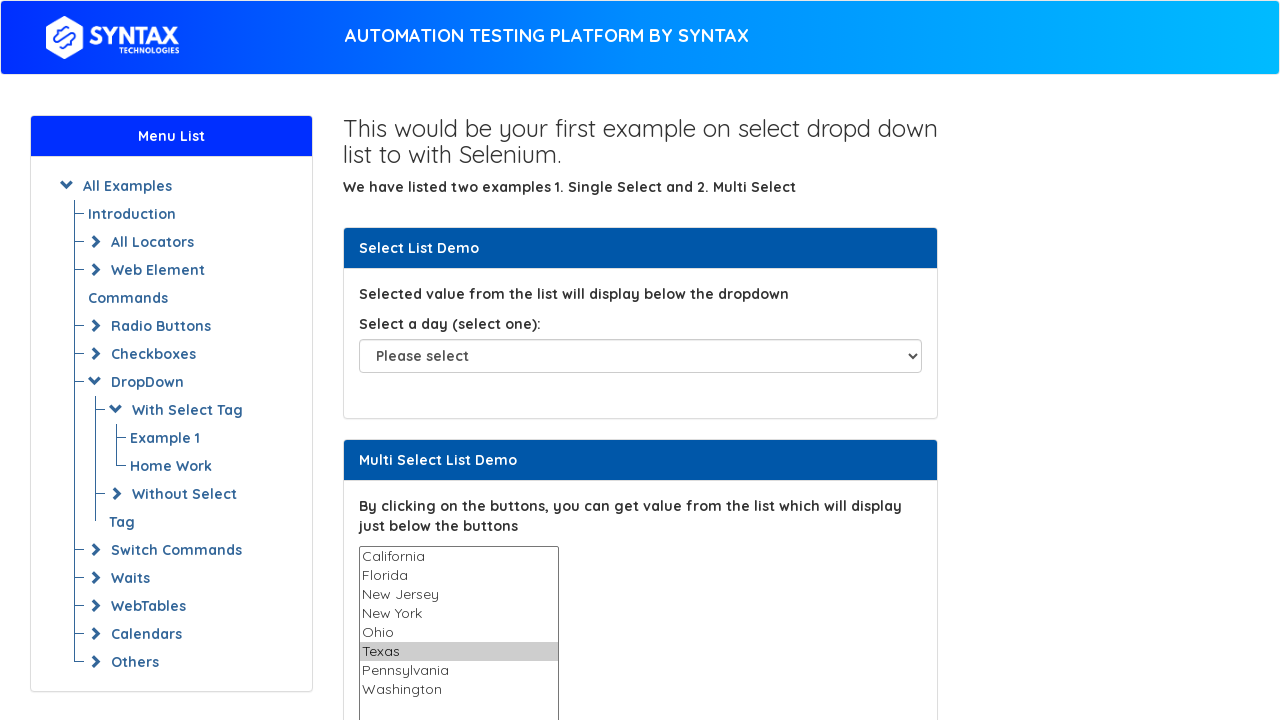

Retrieved all options from multi-select dropdown
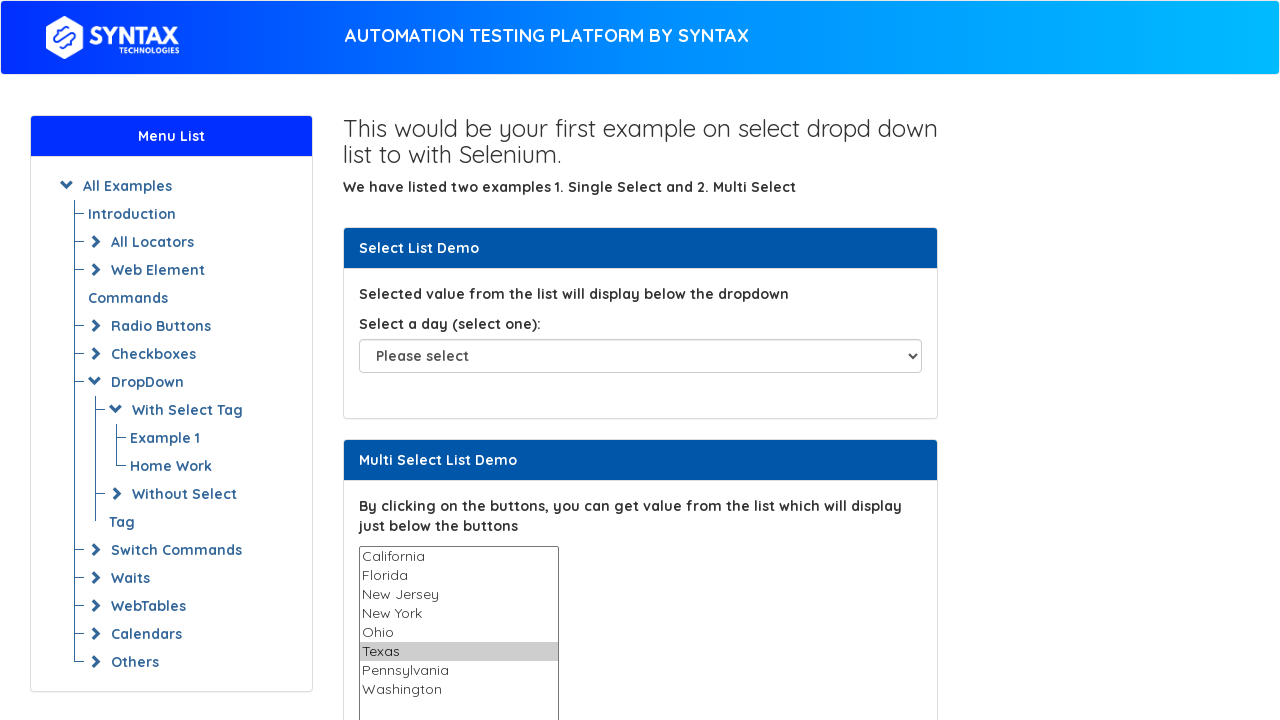

Selected option at index 0 with value 'California' on select#multi-select
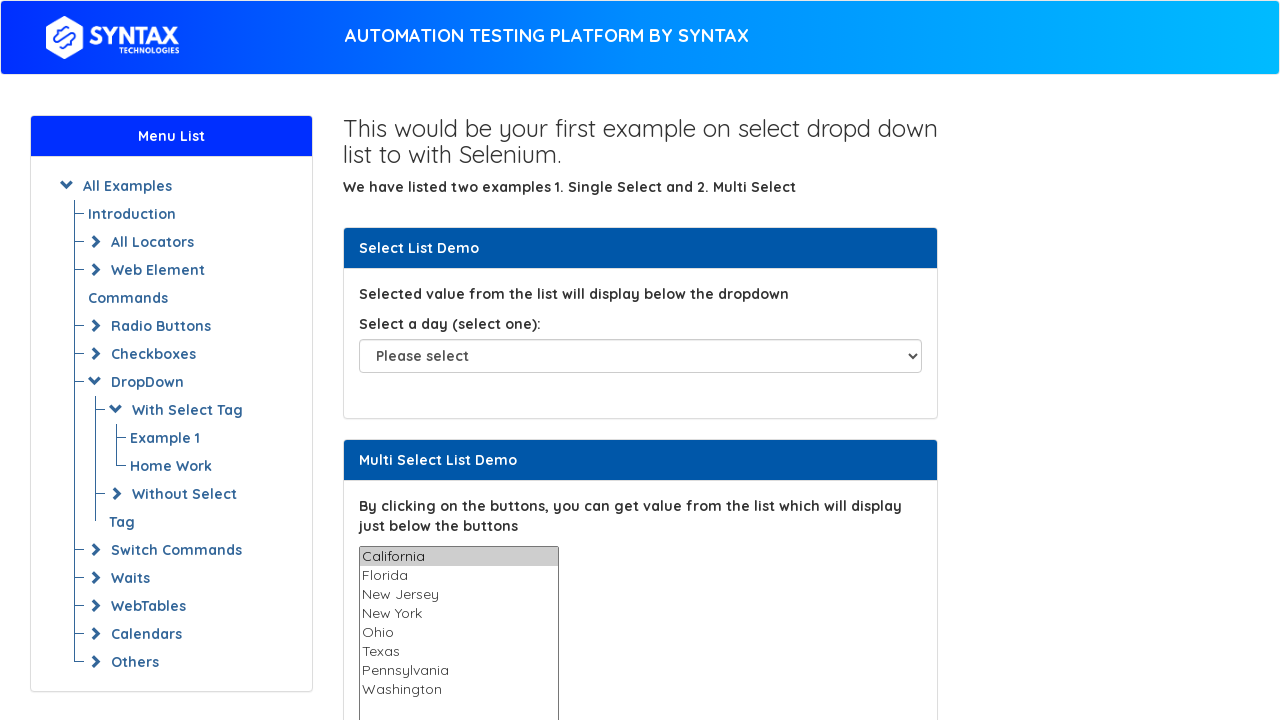

Selected option at index 1 with value 'Florida' on select#multi-select
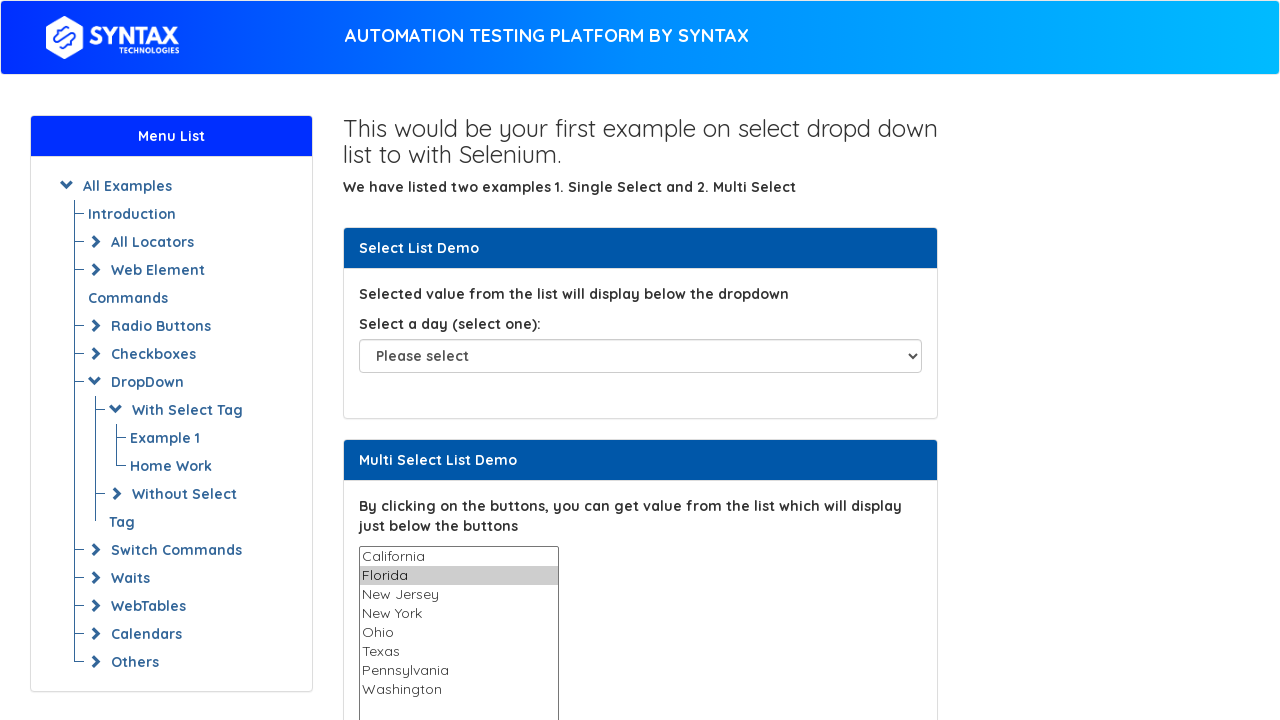

Selected option at index 2 with value 'New Jersey' on select#multi-select
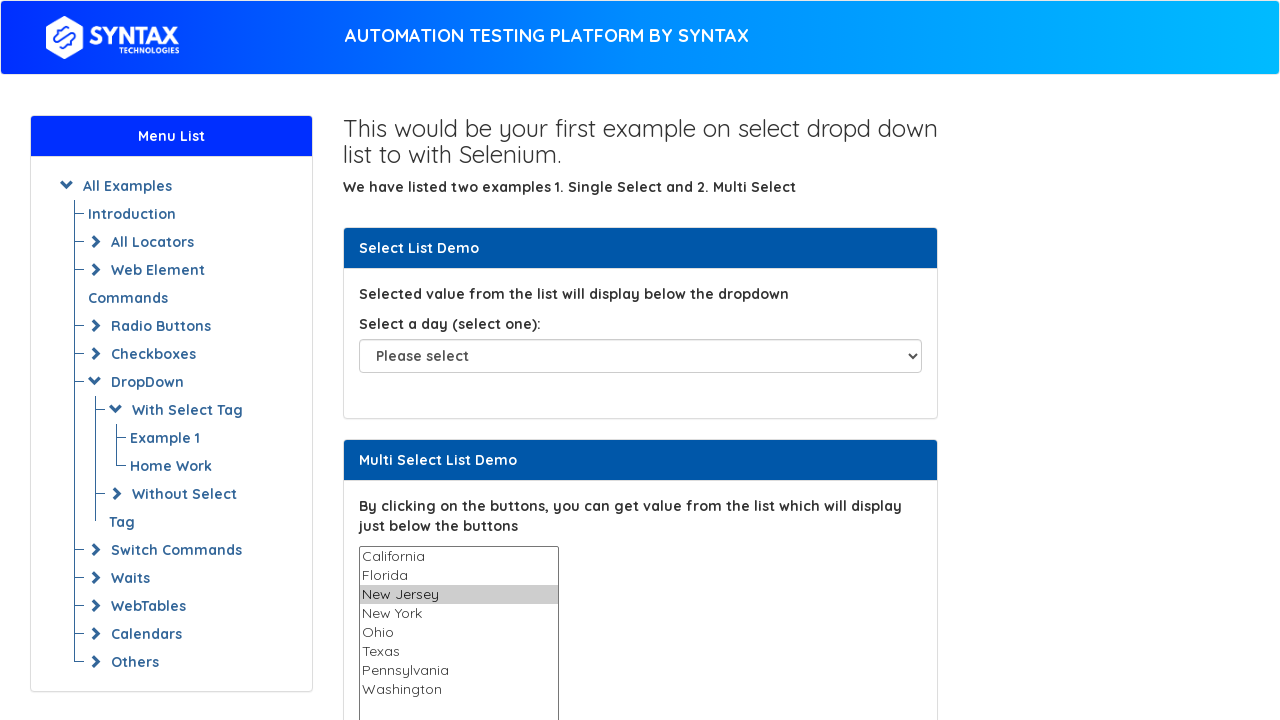

Selected option at index 3 with value 'New York' on select#multi-select
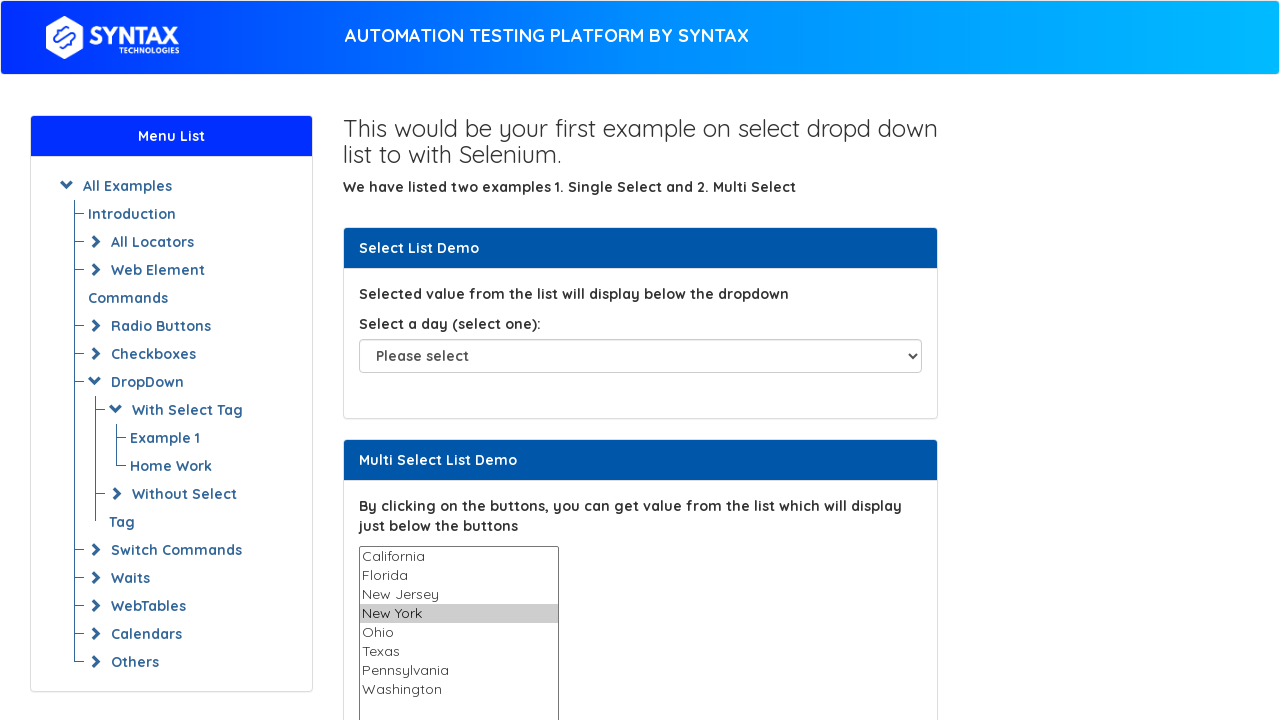

Selected option at index 4 with value 'Ohio' on select#multi-select
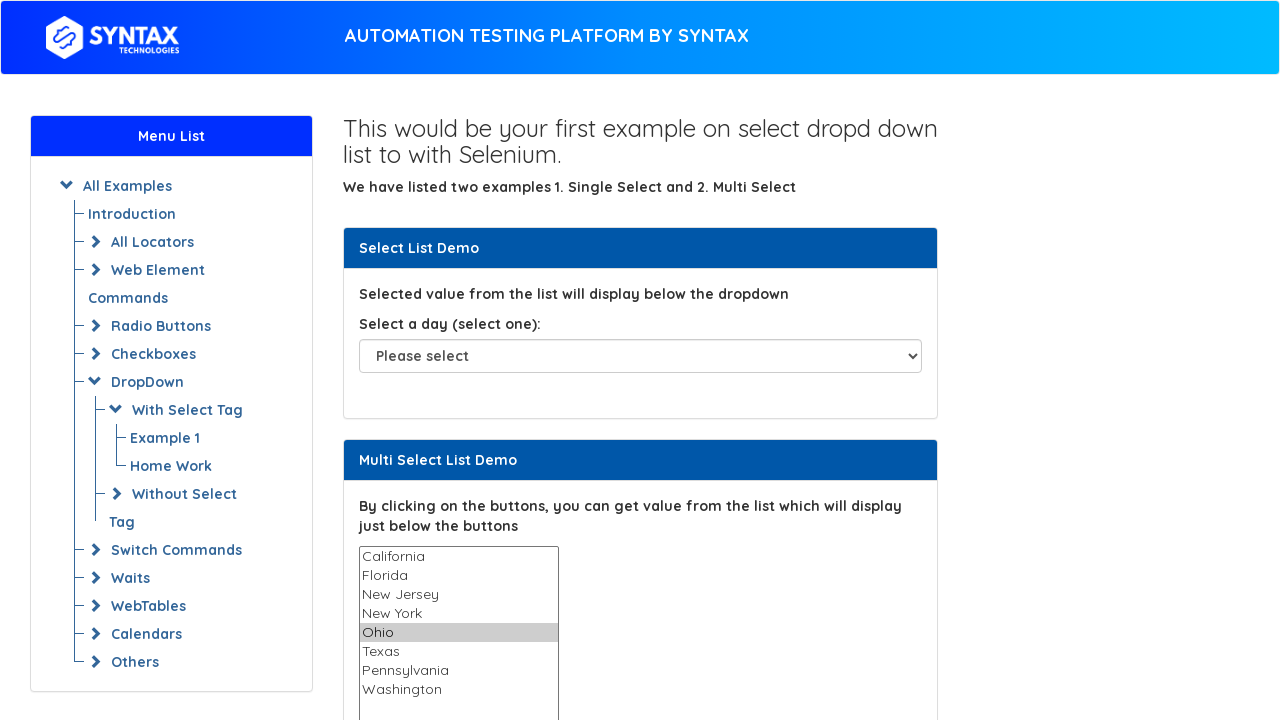

Selected option at index 5 with value 'Texas' on select#multi-select
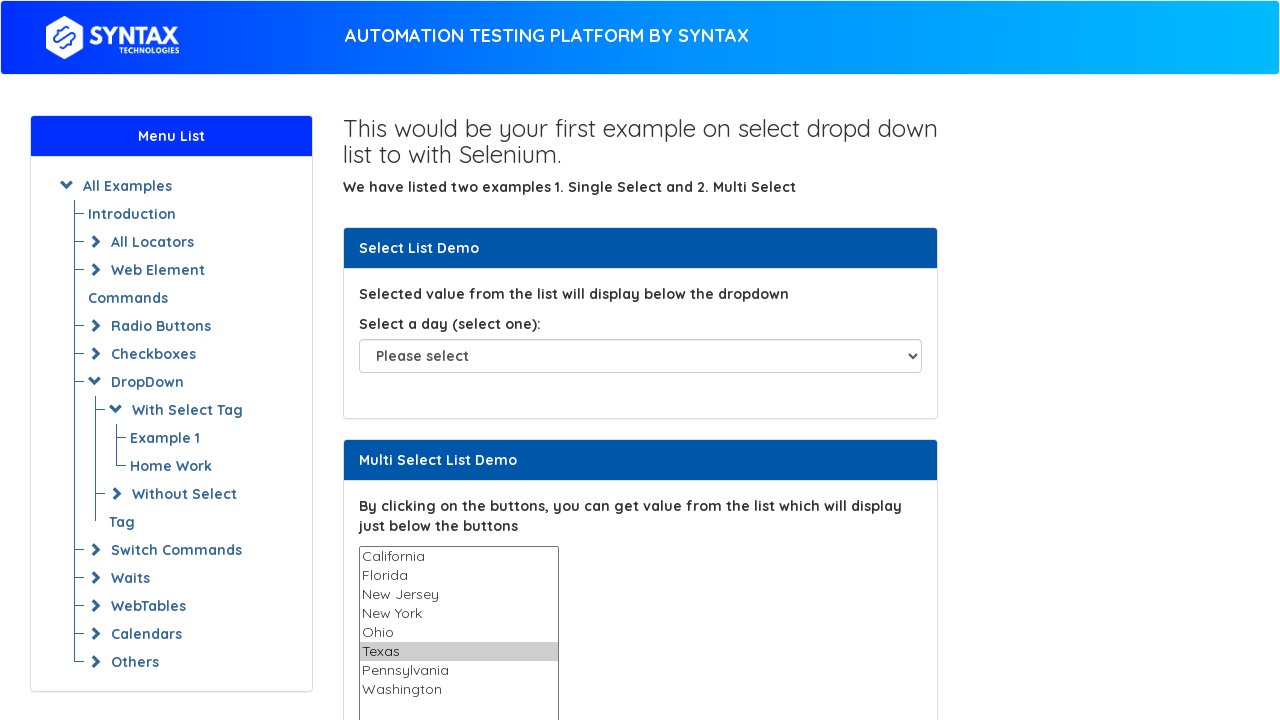

Selected option at index 6 with value 'Pennsylvania' on select#multi-select
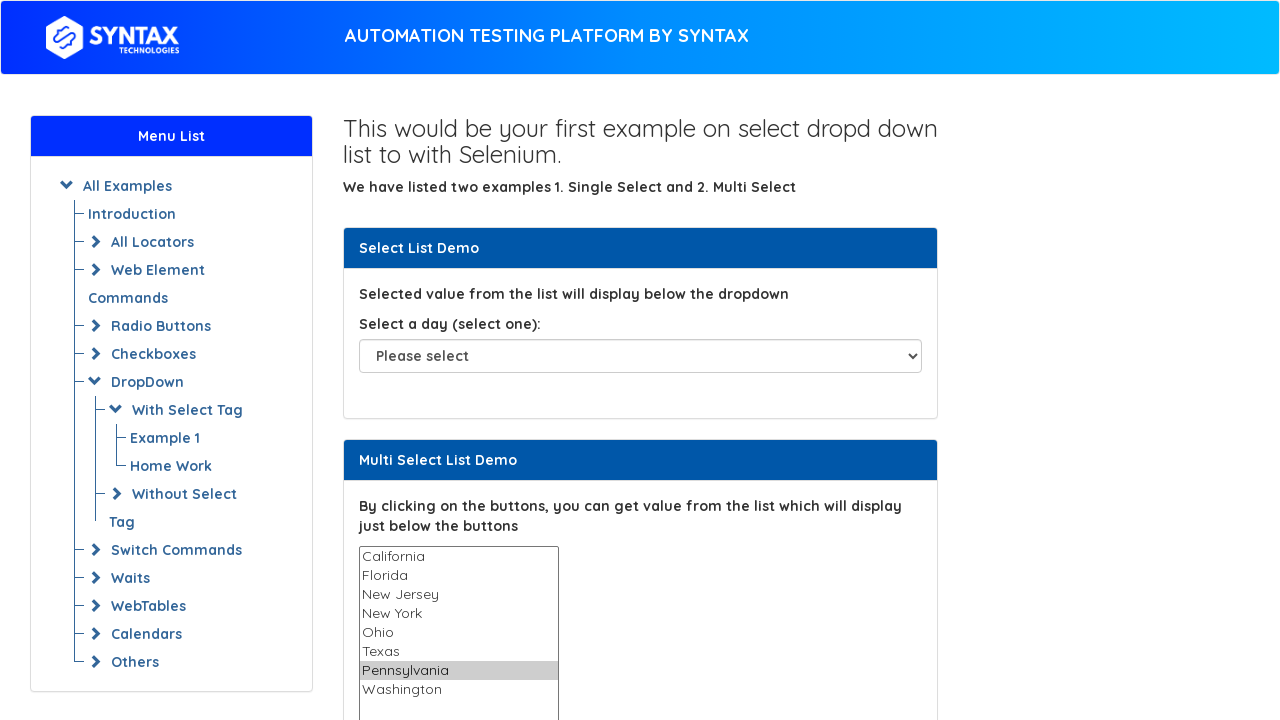

Selected option at index 7 with value 'Washington' on select#multi-select
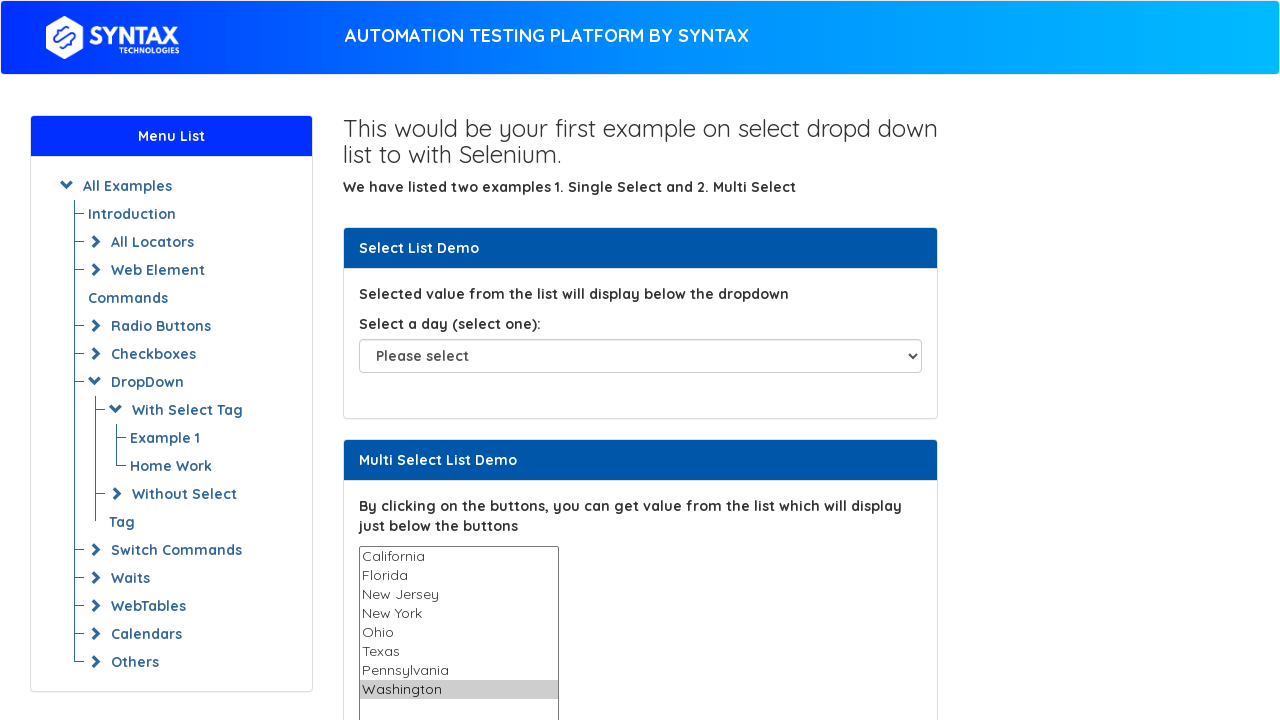

Waited 1 second after selecting all options
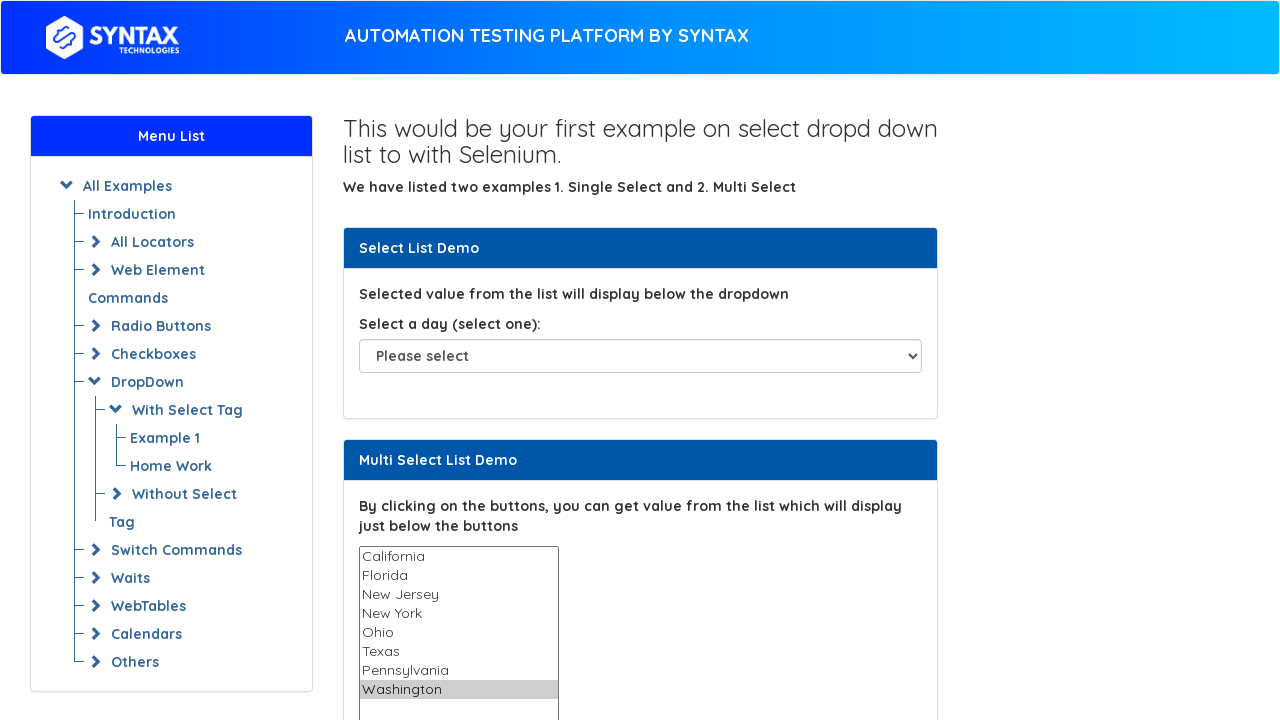

Deselected all options by setting selectedIndex to -1
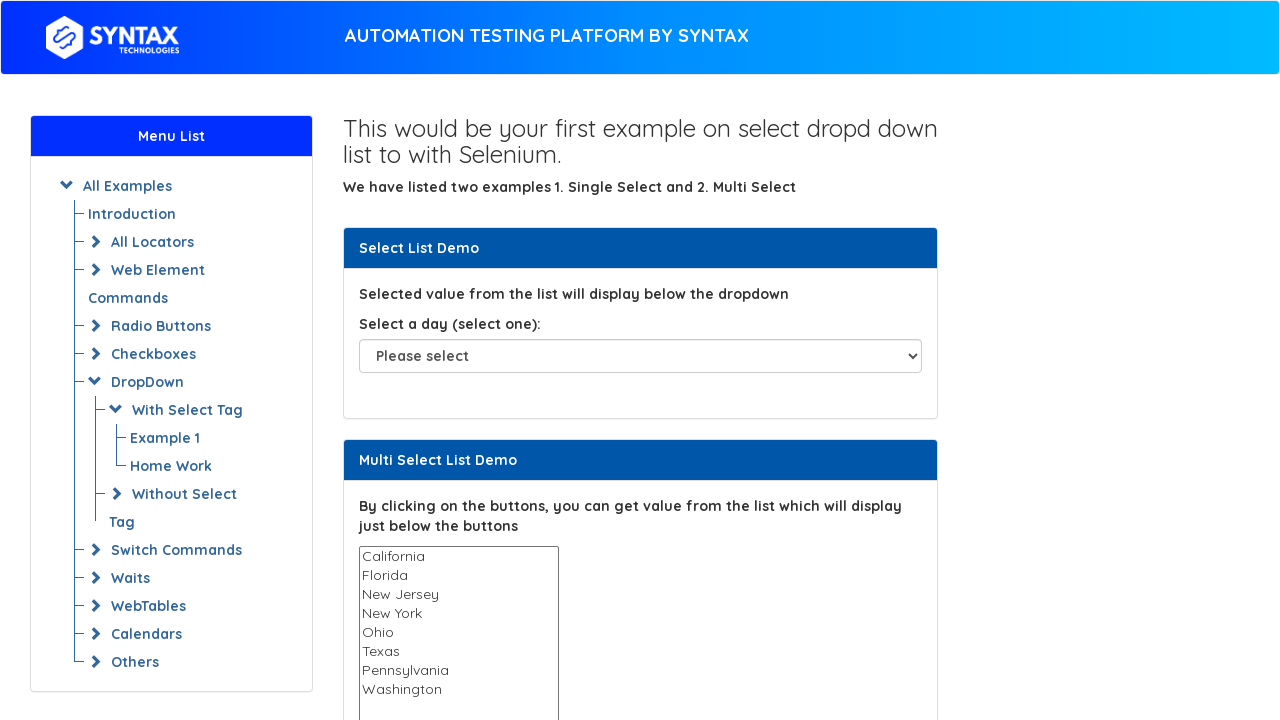

Verified dropdown is multiple select: True
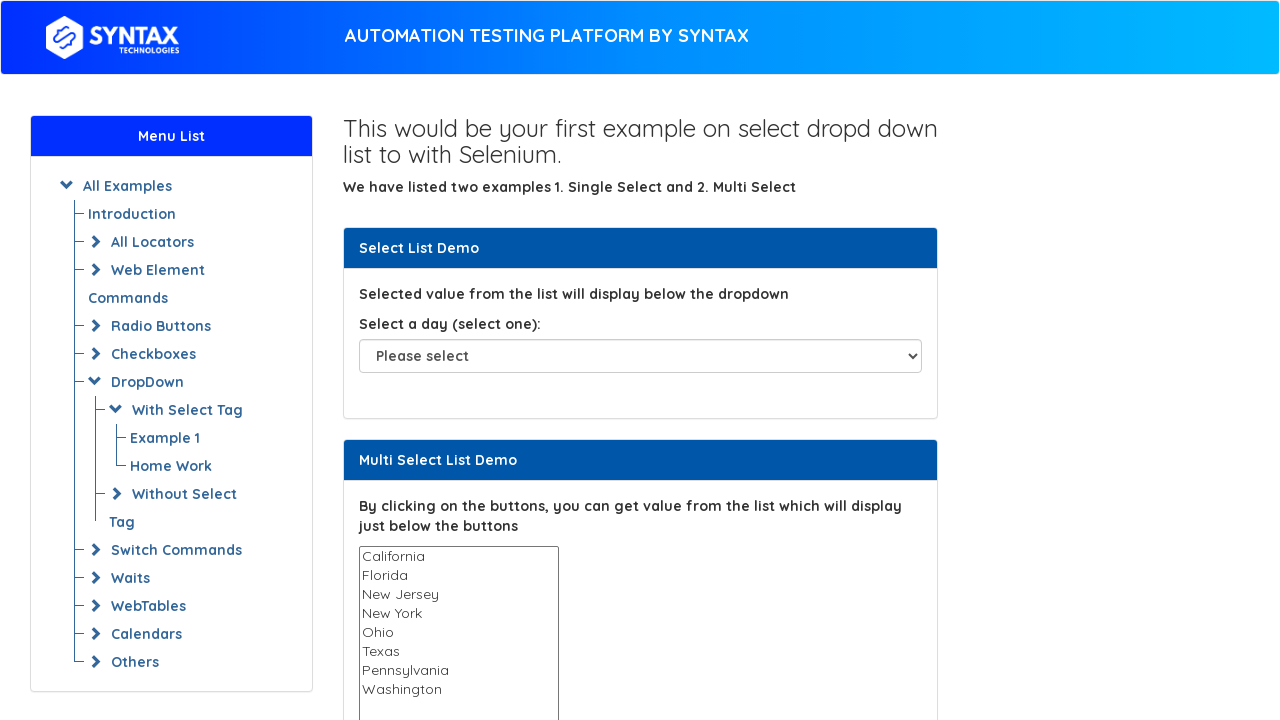

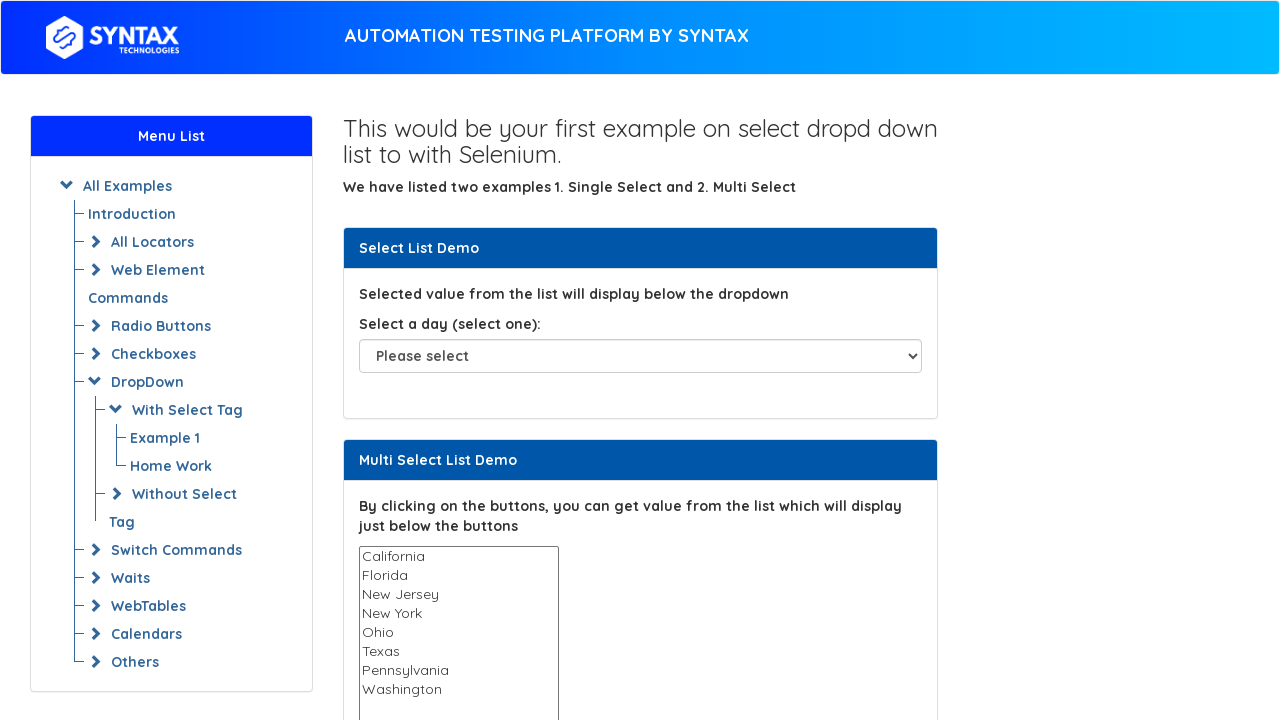